Simple test that navigates to the WOW skincare/haircare e-commerce website and verifies the page loads by maximizing the window.

Starting URL: https://www.buywow.in/

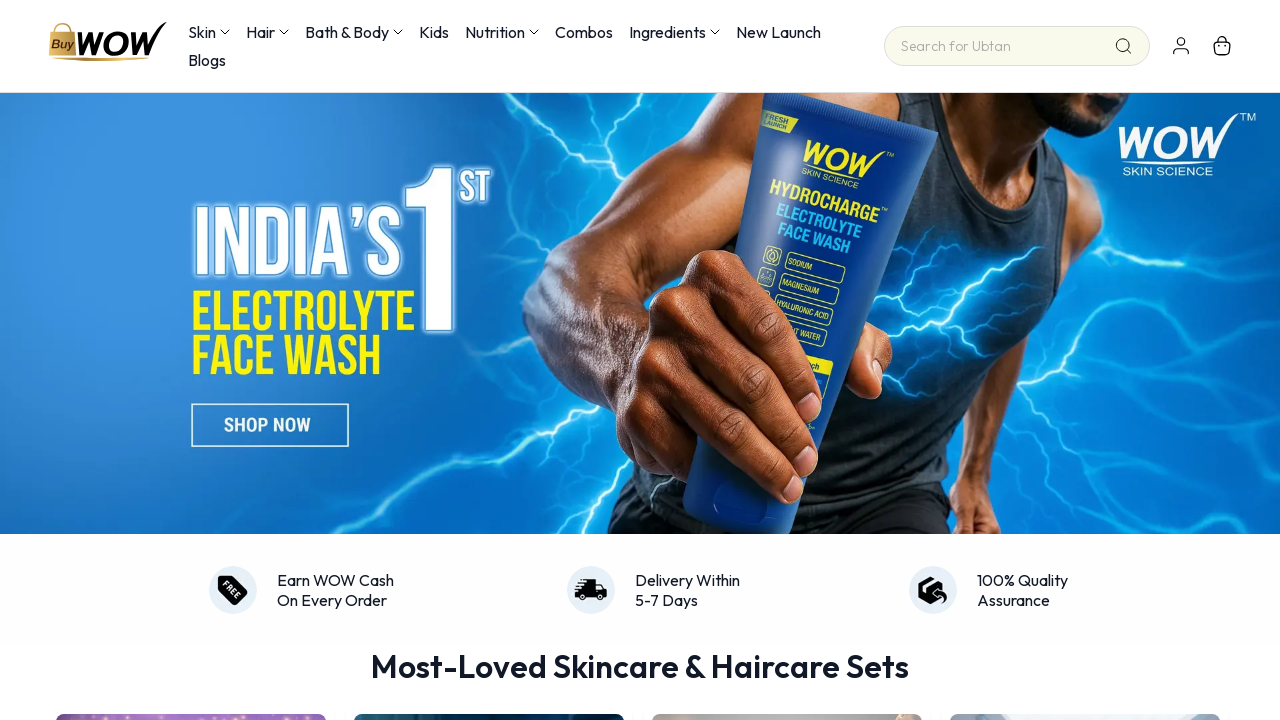

Set viewport size to 1920x1080 to maximize window
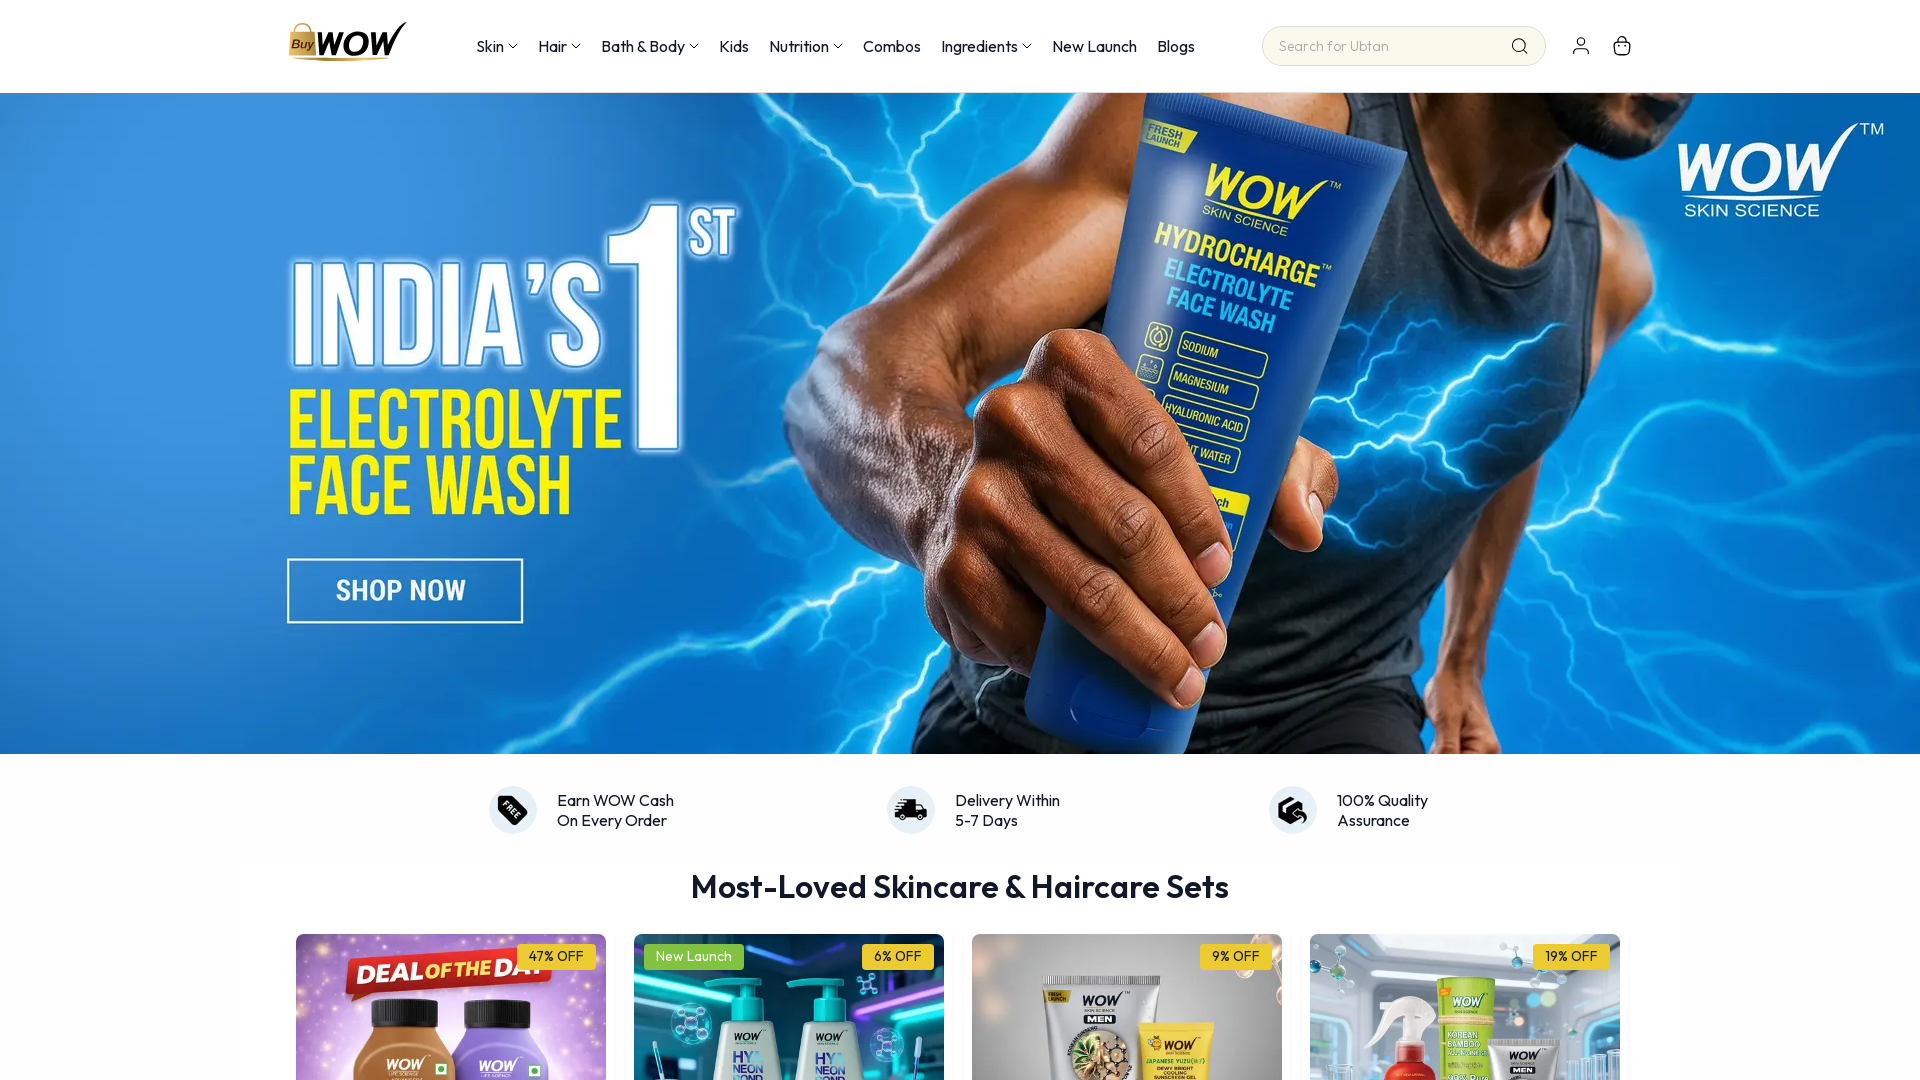

Waited for page to fully load (networkidle state)
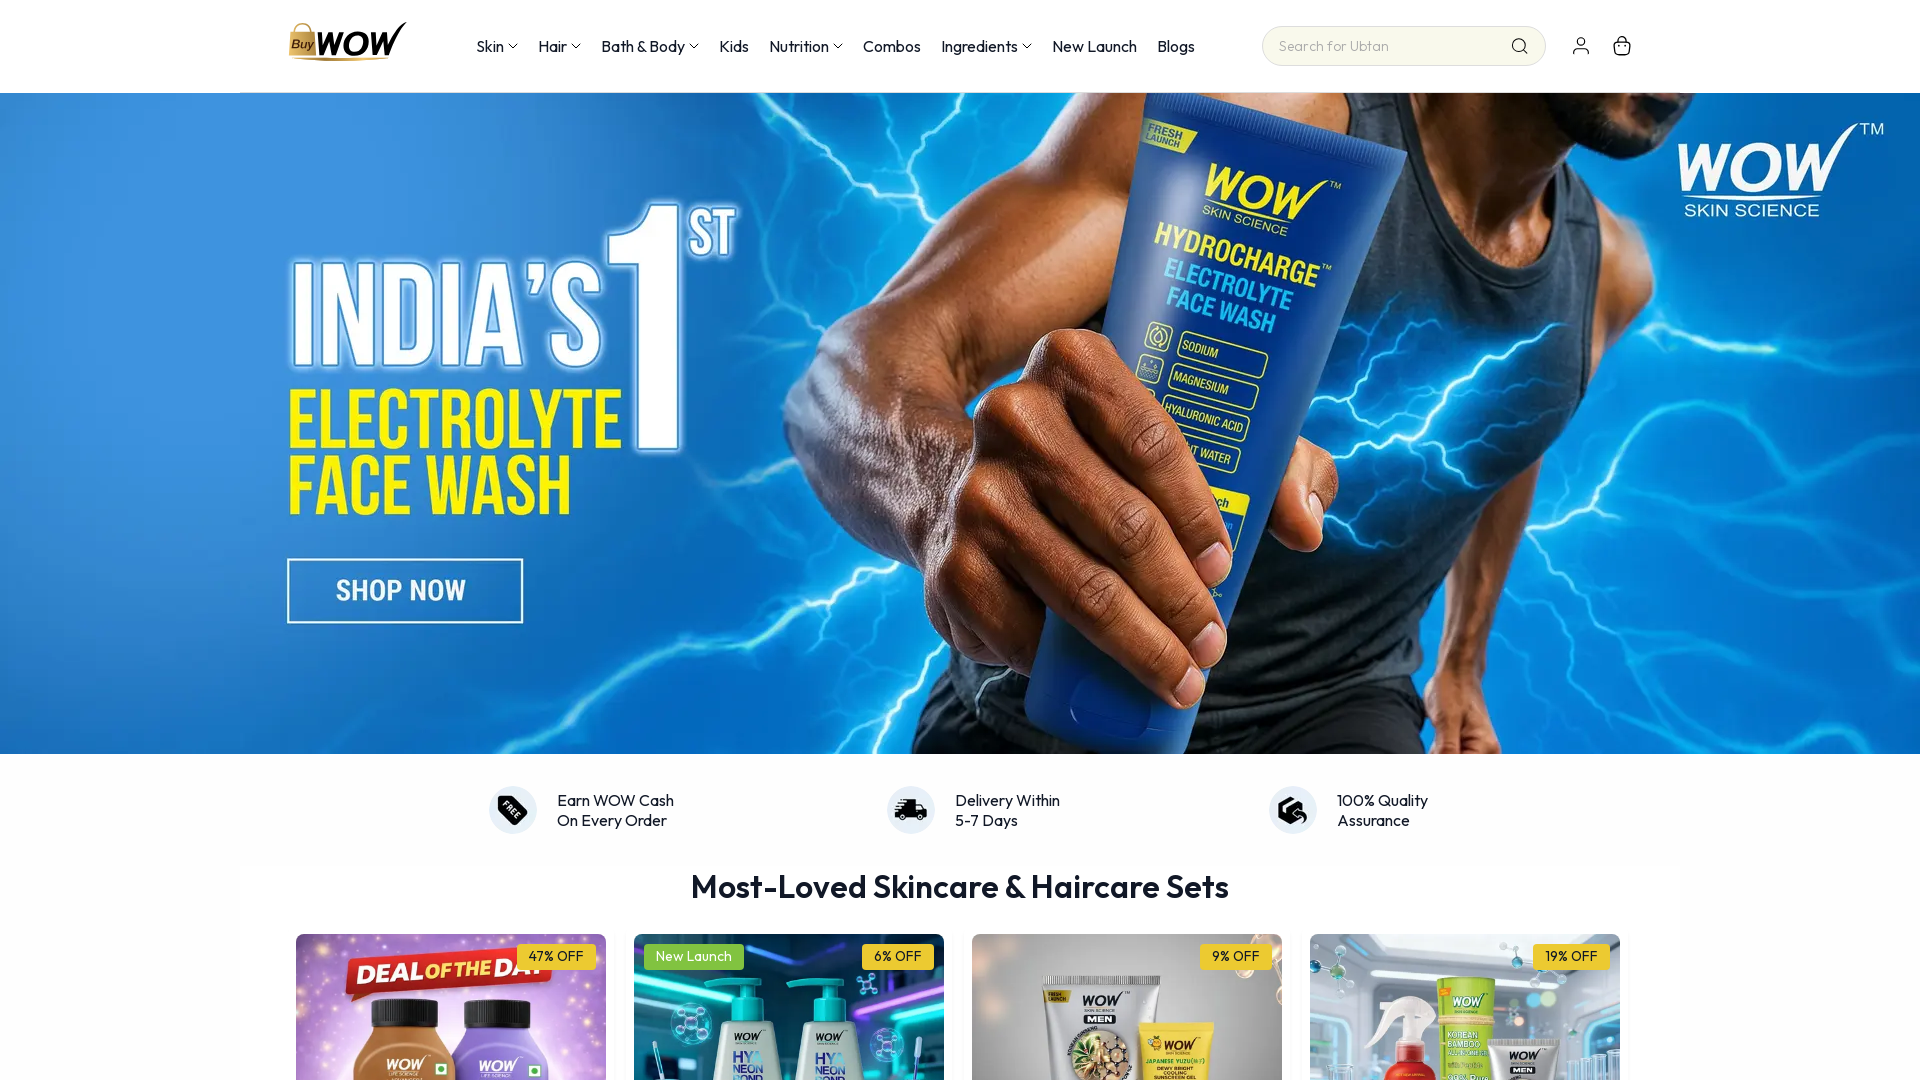

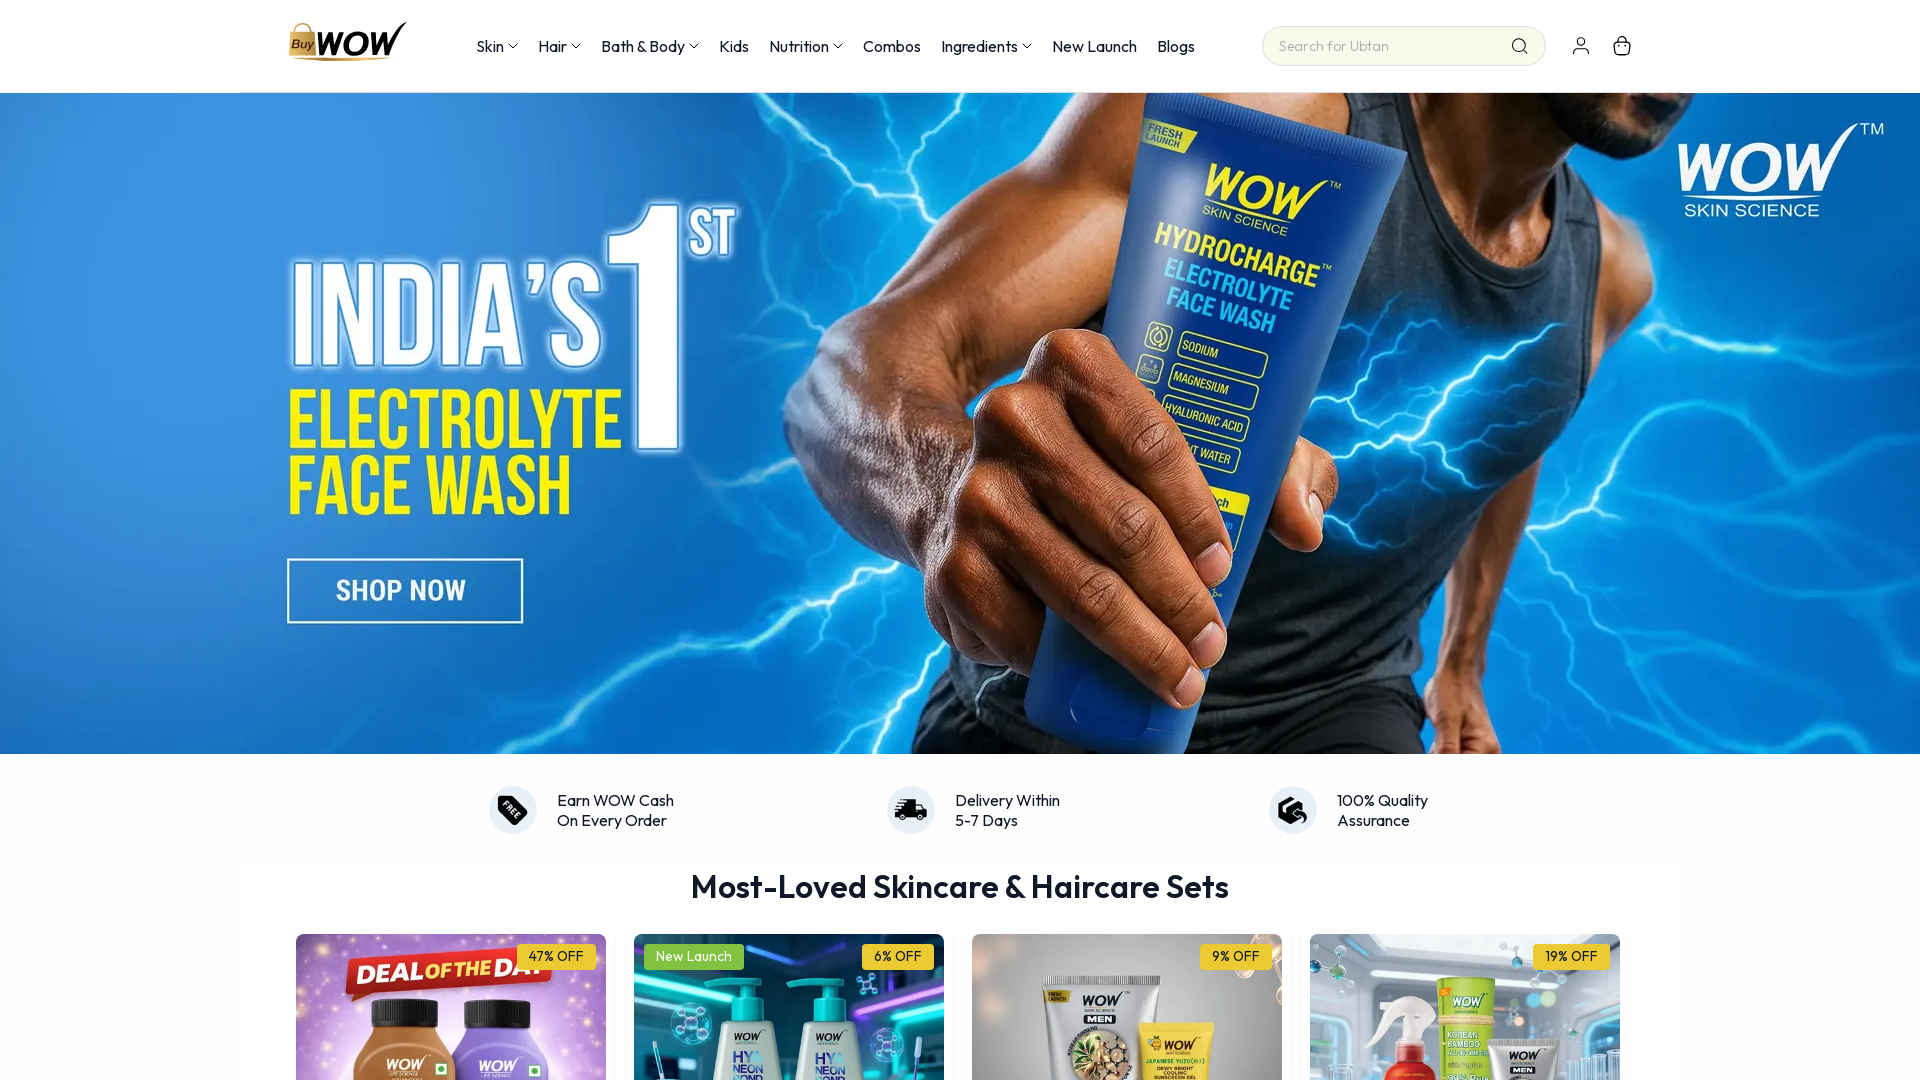